Verifies that the homepage title is "lilAI - Smart Automated Community Management"

Starting URL: https://lilai.co/

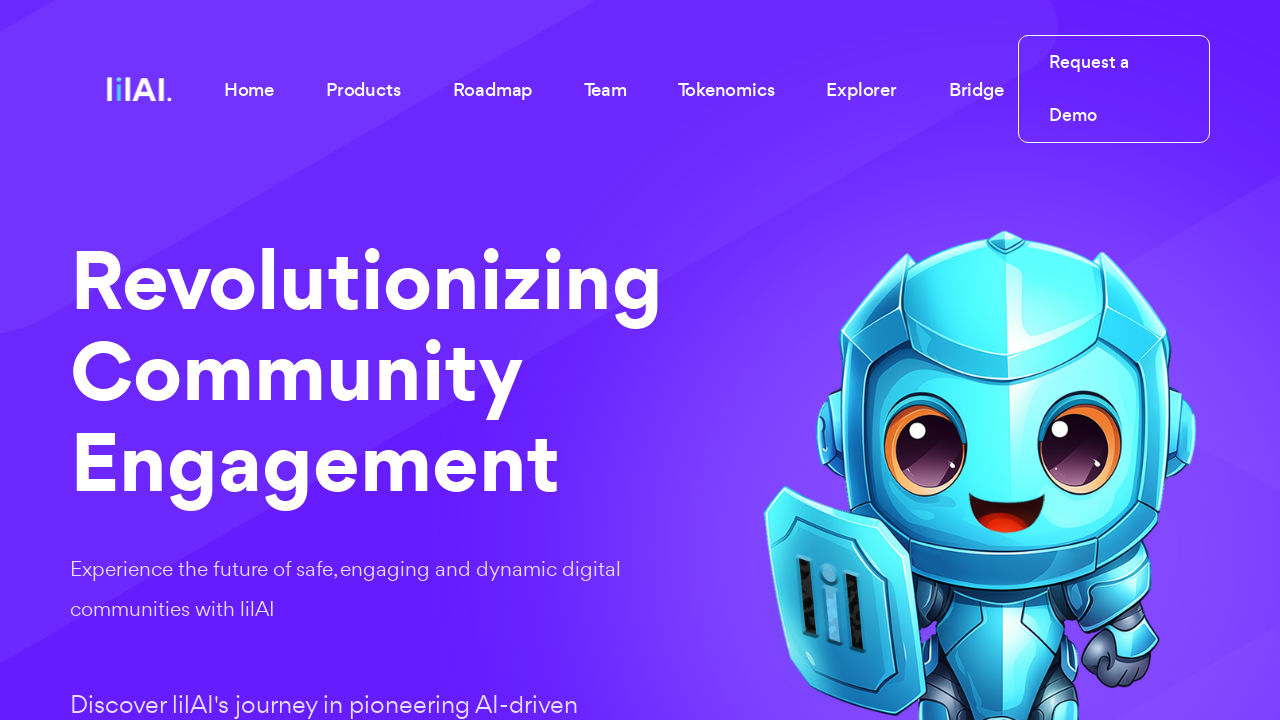

Navigated to https://lilai.co/
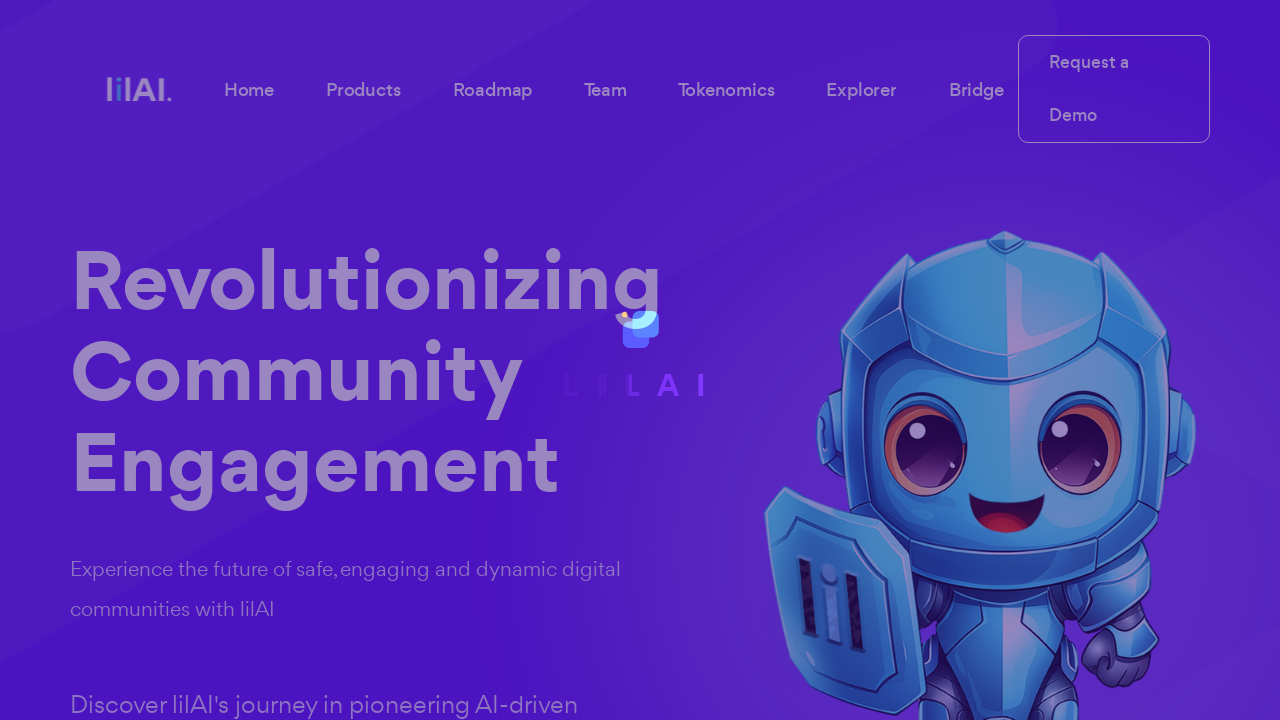

Verified homepage title is 'lilAI - Smart Automated Community Management'
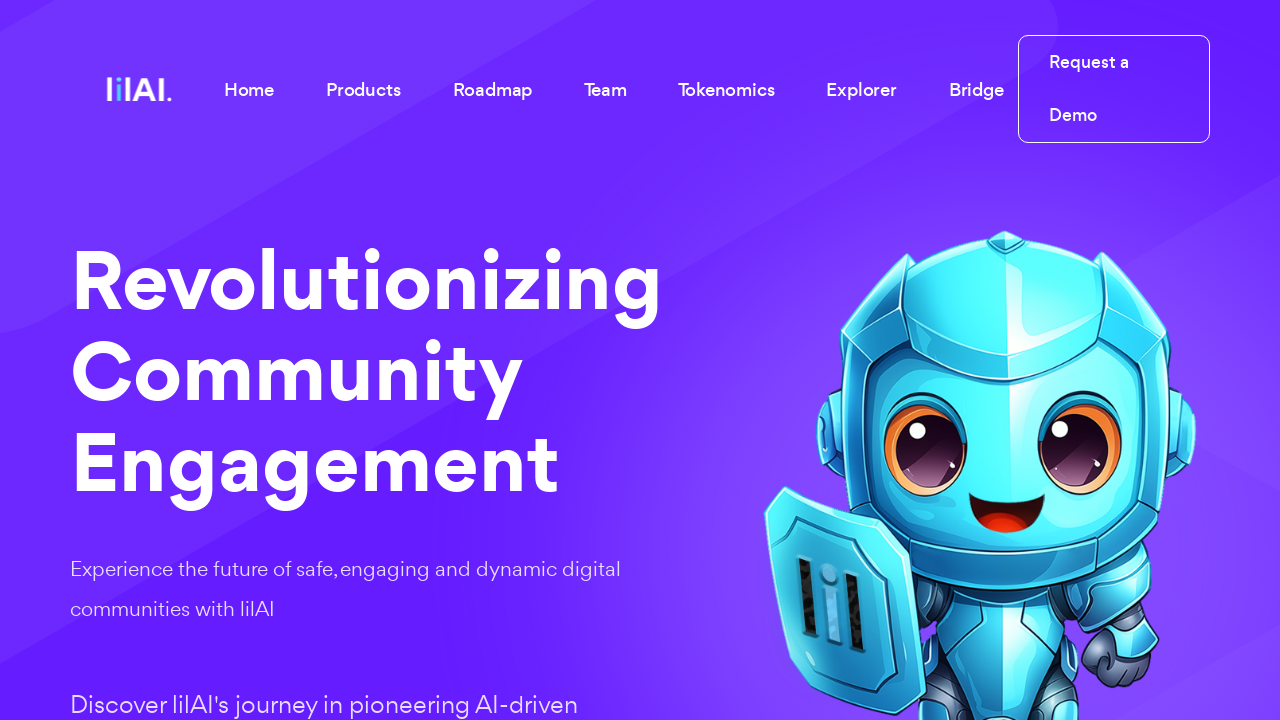

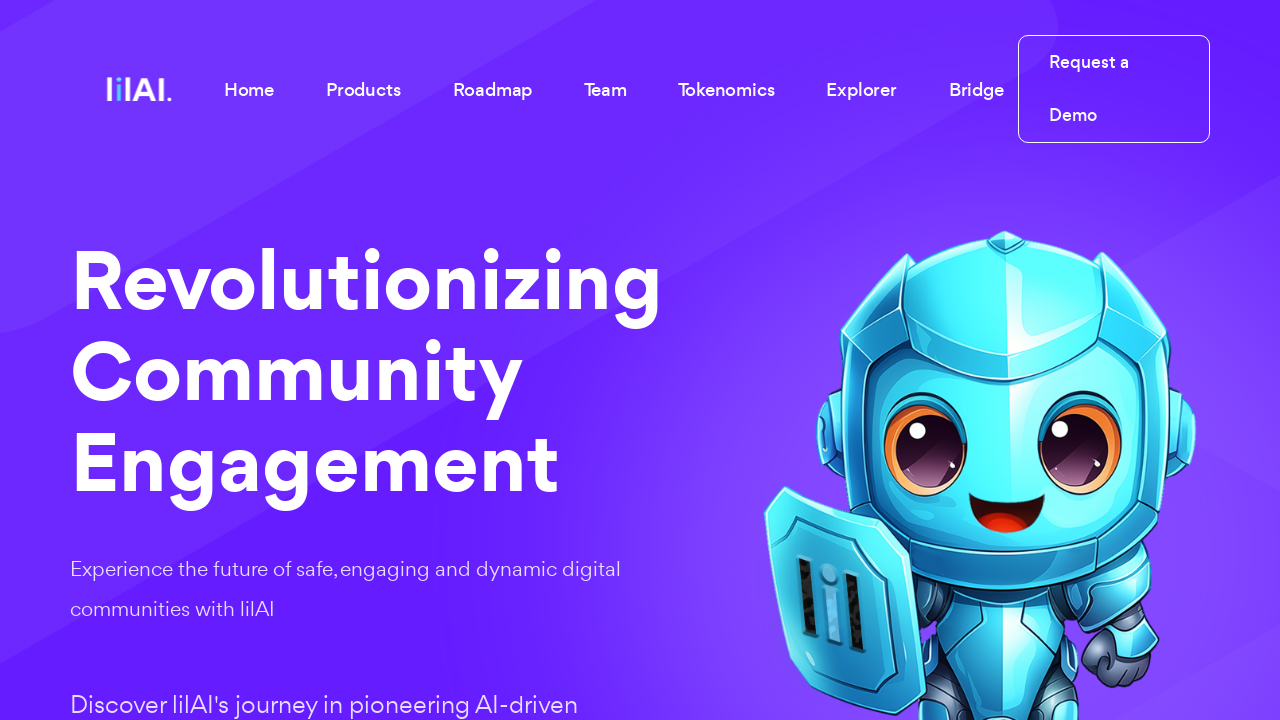